Tests alert functionality by entering a name in a text field, triggering an alert, and verifying the name appears in the alert text

Starting URL: https://rahulshettyacademy.com/AutomationPractice/

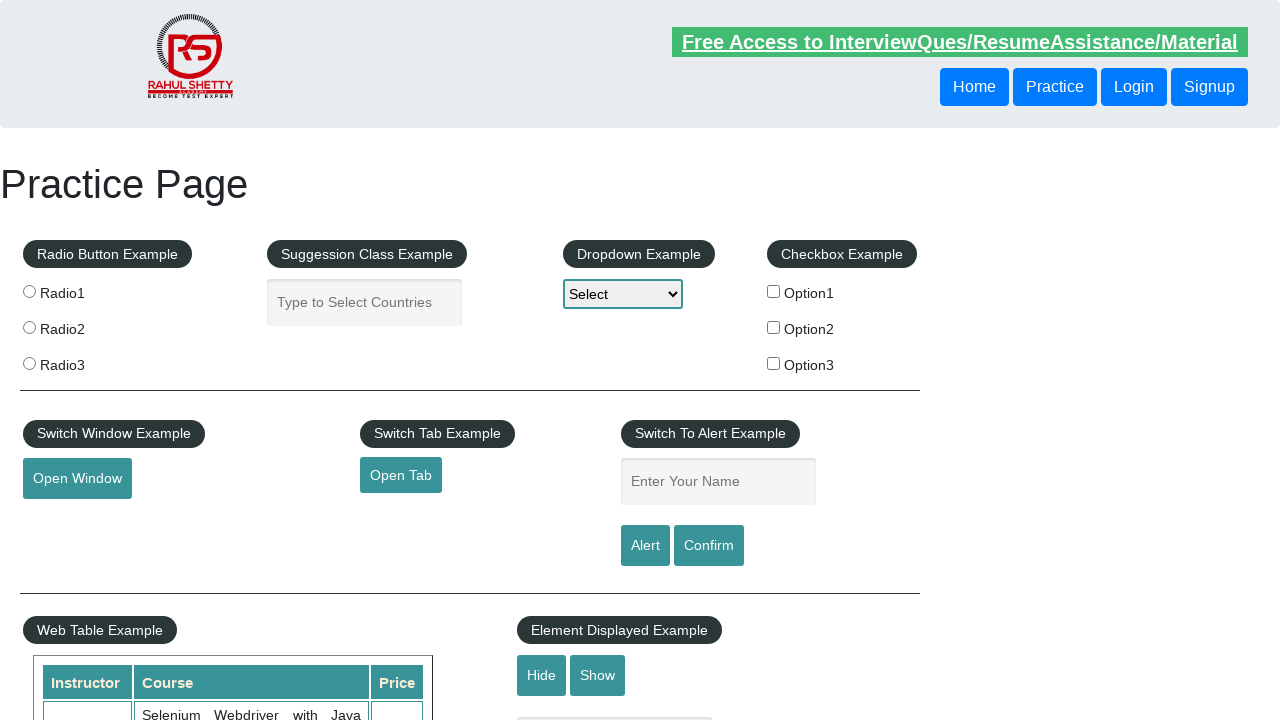

Filled name field with 'Himalaya' on #name
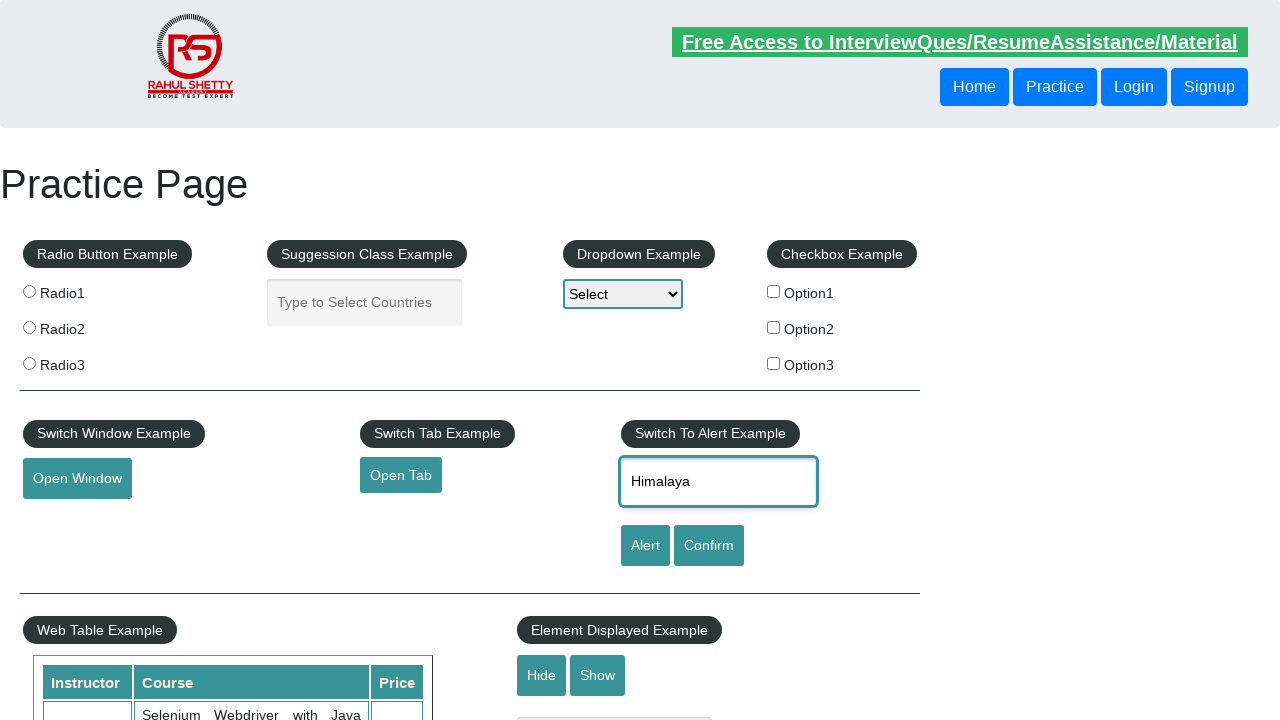

Set up dialog handler to accept alerts
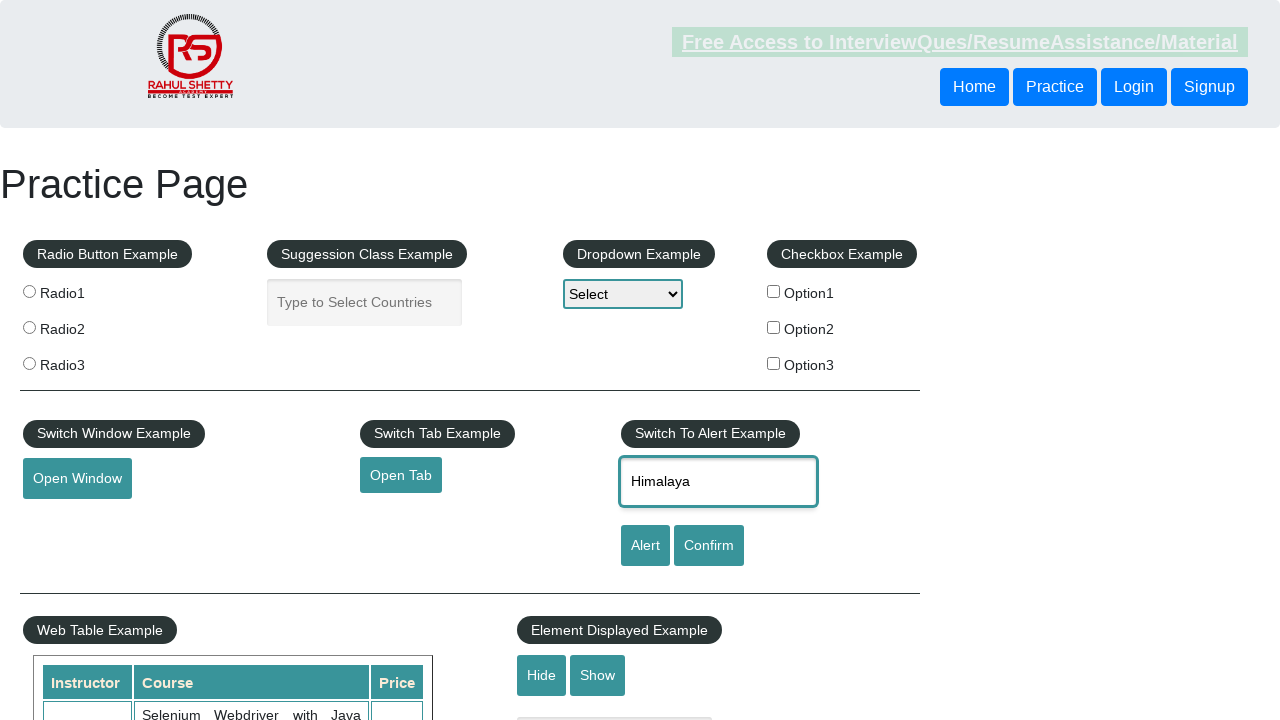

Clicked alert button to trigger alert at (645, 546) on #alertbtn
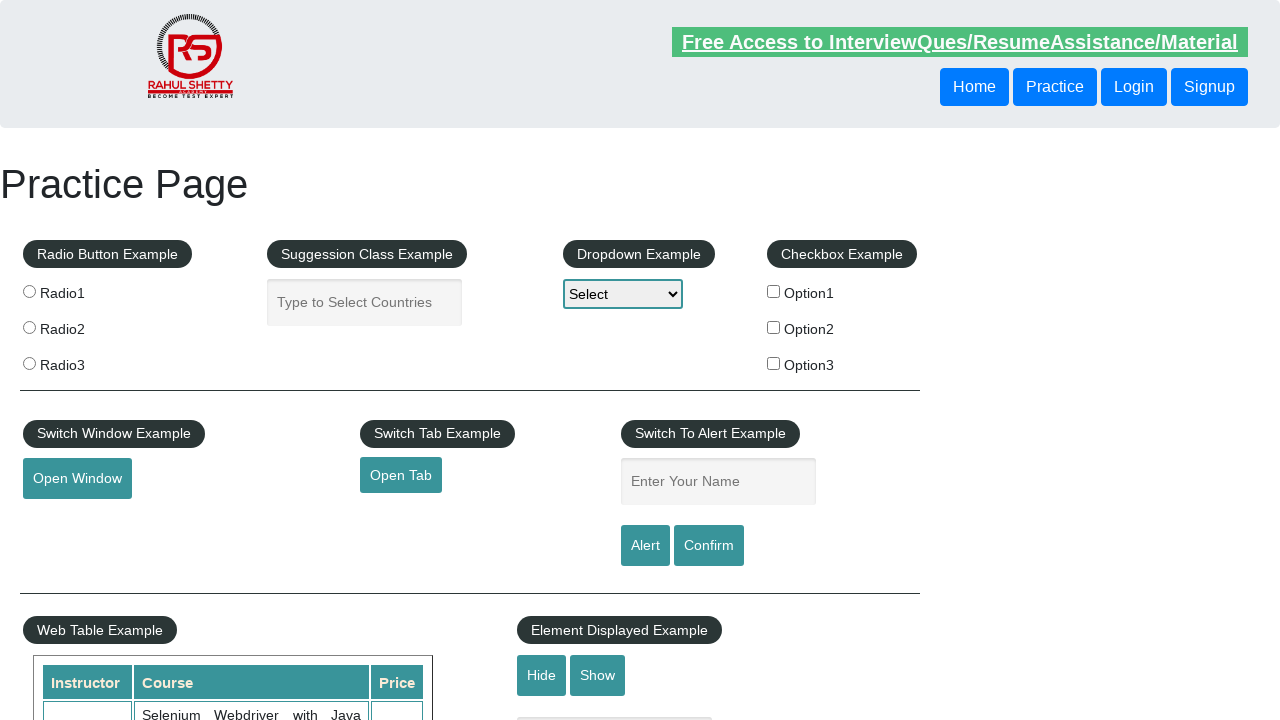

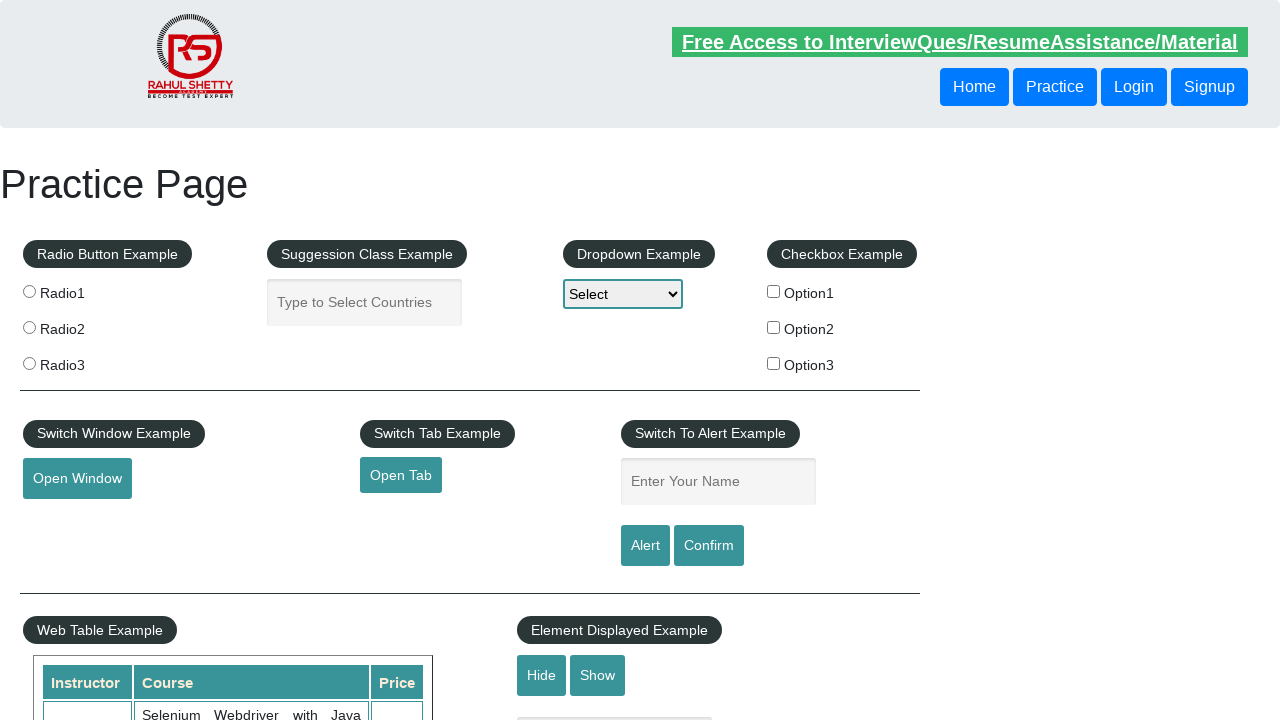